Navigates to a learning management system homepage and clicks on the "My Account" link to verify navigation to the account page

Starting URL: https://alchemy.hguy.co/lms

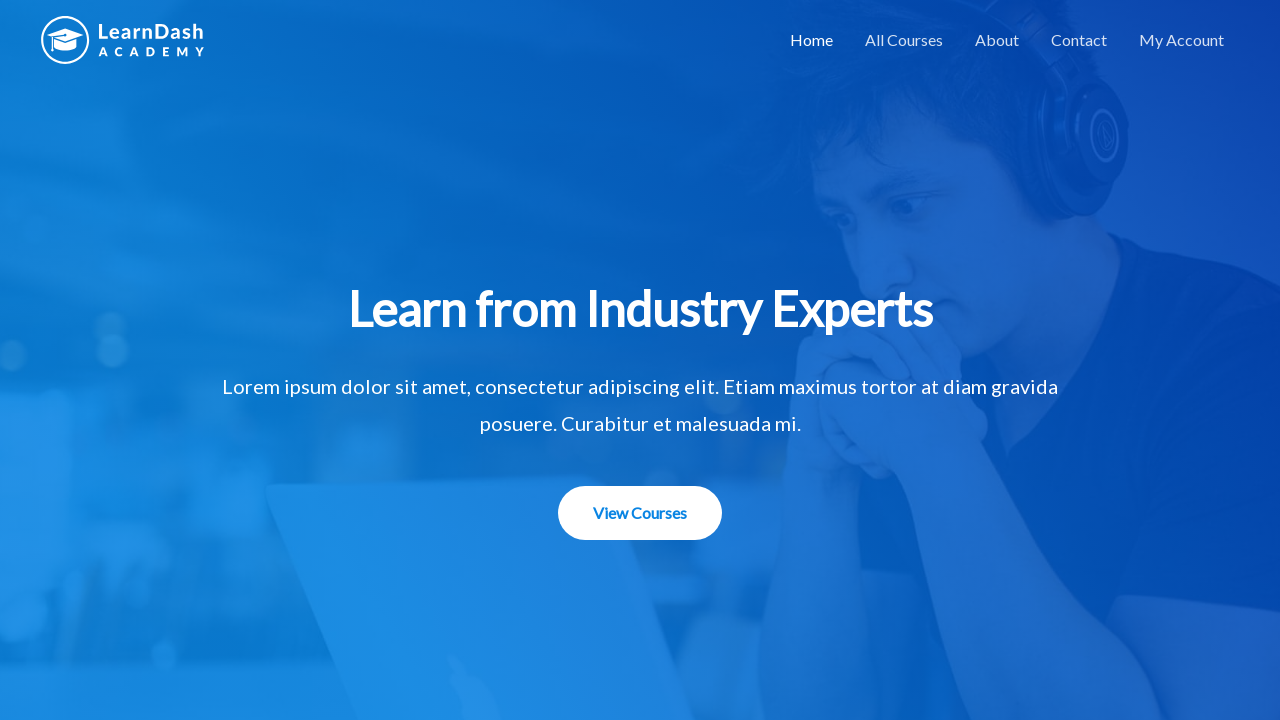

Clicked on 'My Account' link at (1182, 40) on xpath=//a[text()='My Account']
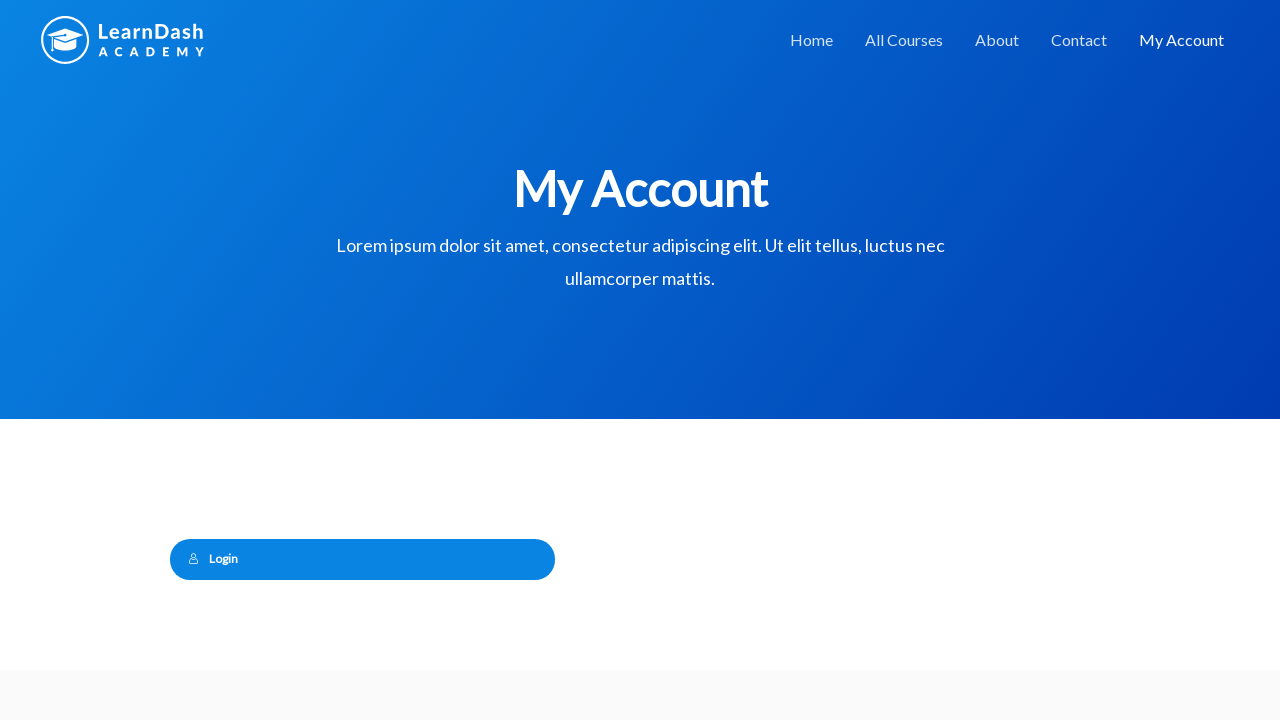

Verified navigation to My Account page (URL assertion passed)
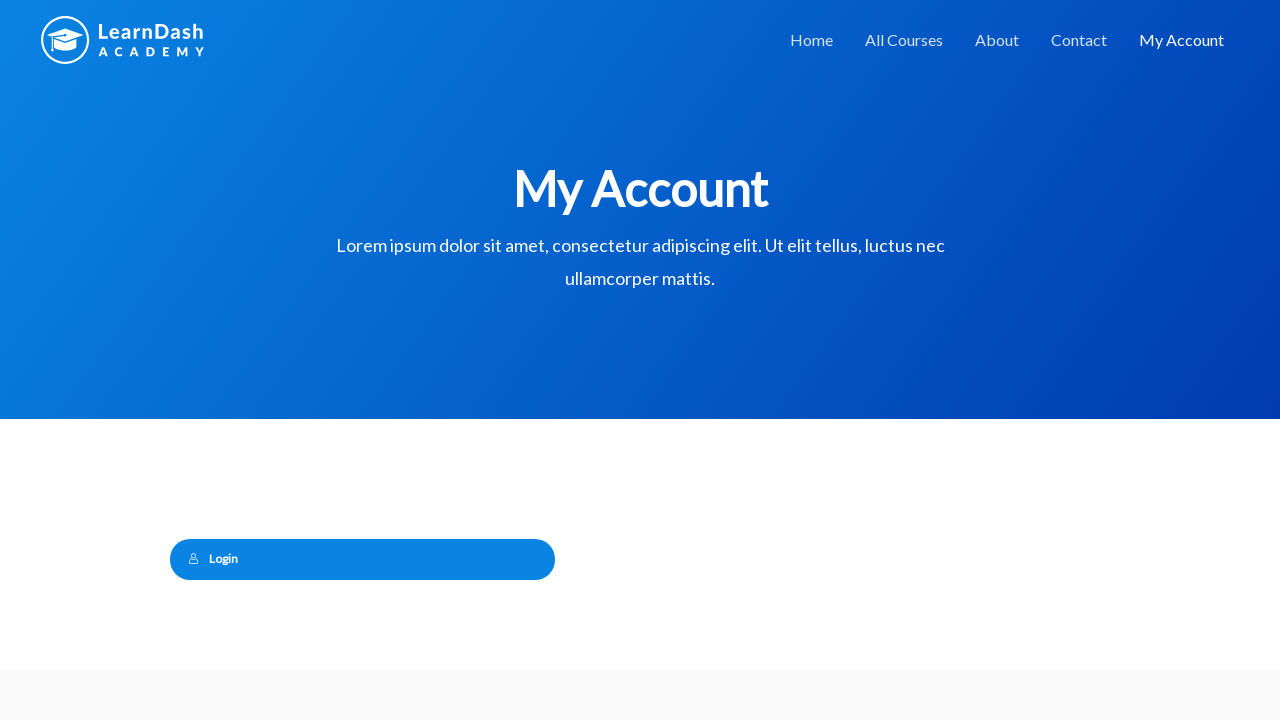

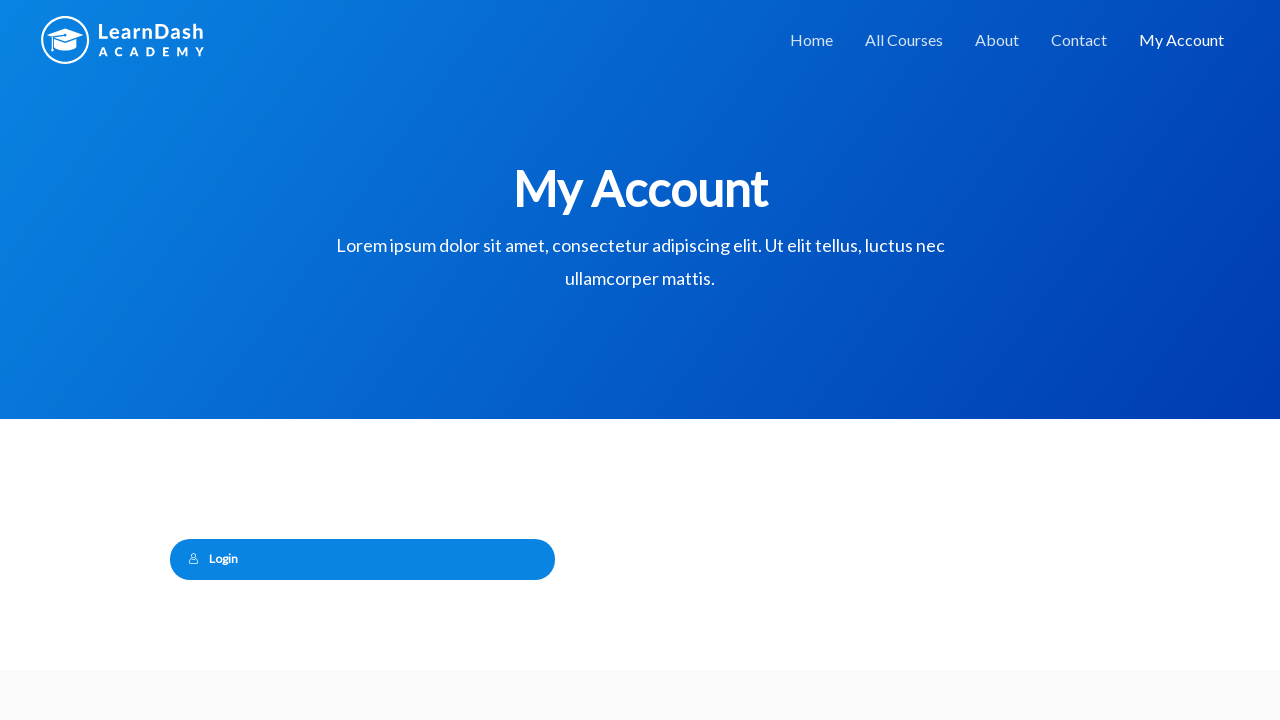